Tests checkbox functionality by clicking on a checkbox element on a registration form

Starting URL: https://demo.automationtesting.in/Register.html

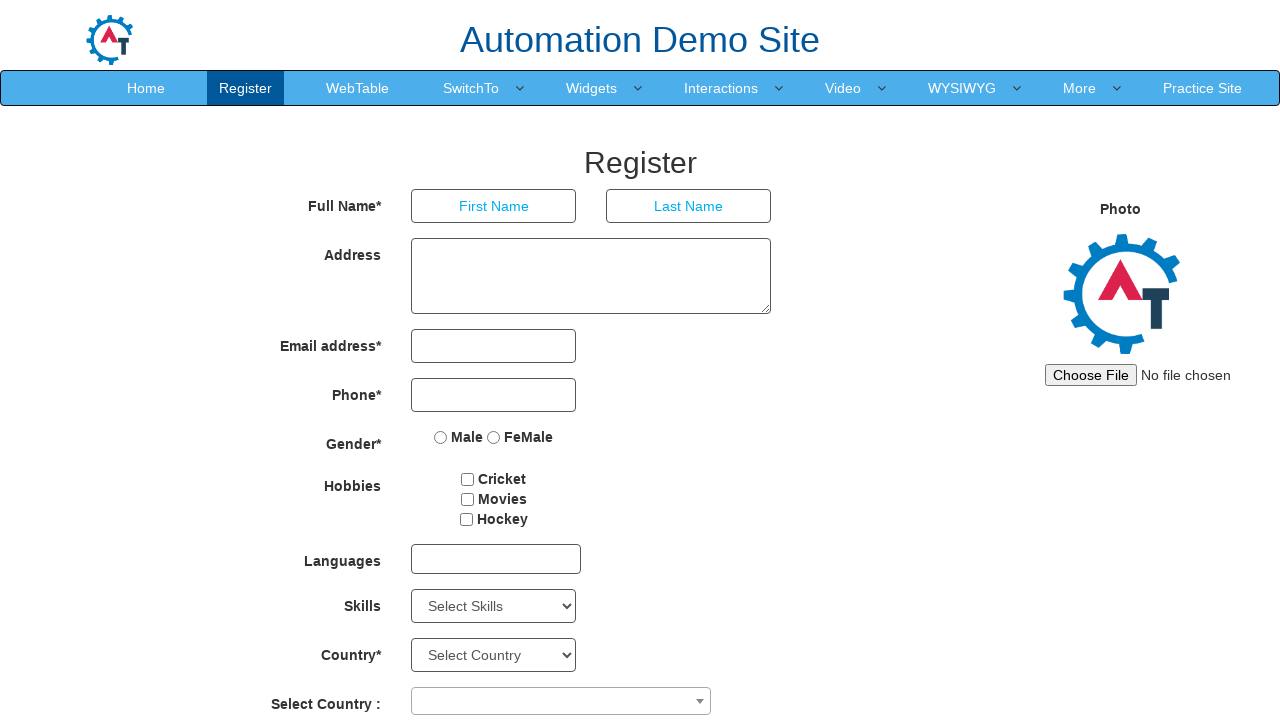

Navigated to registration form page
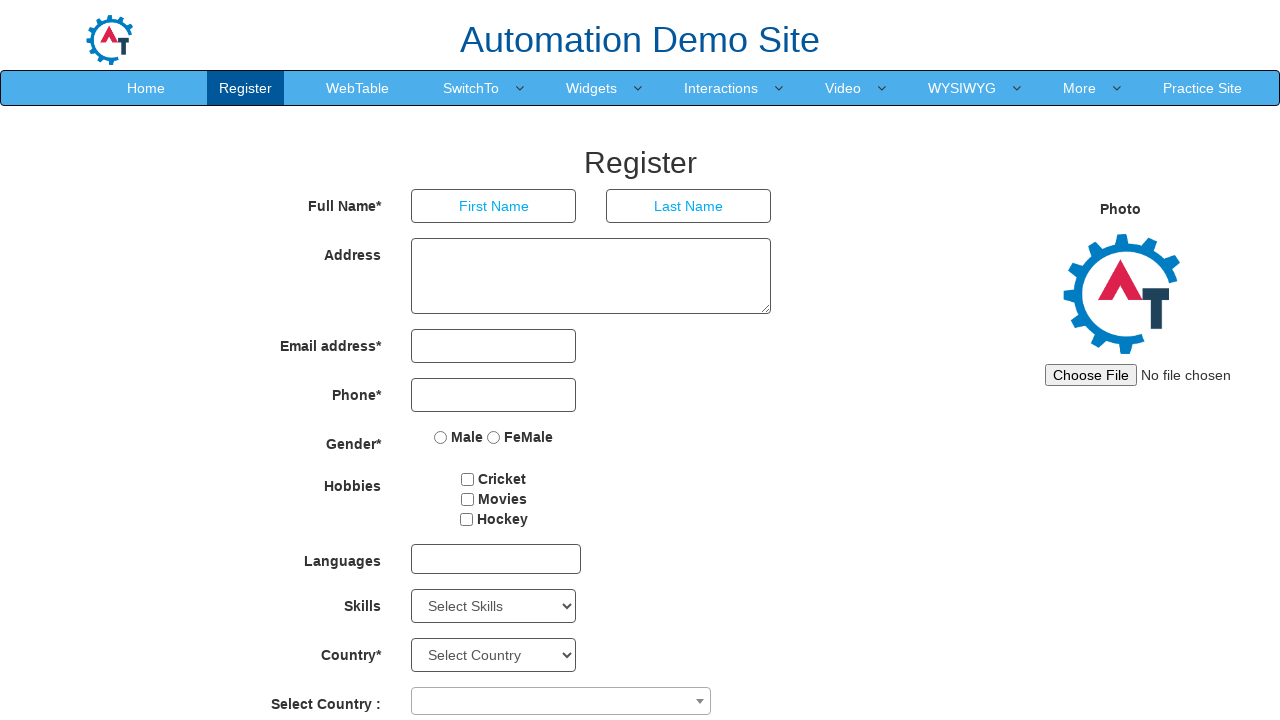

Clicked on the first checkbox element at (468, 479) on #checkbox1
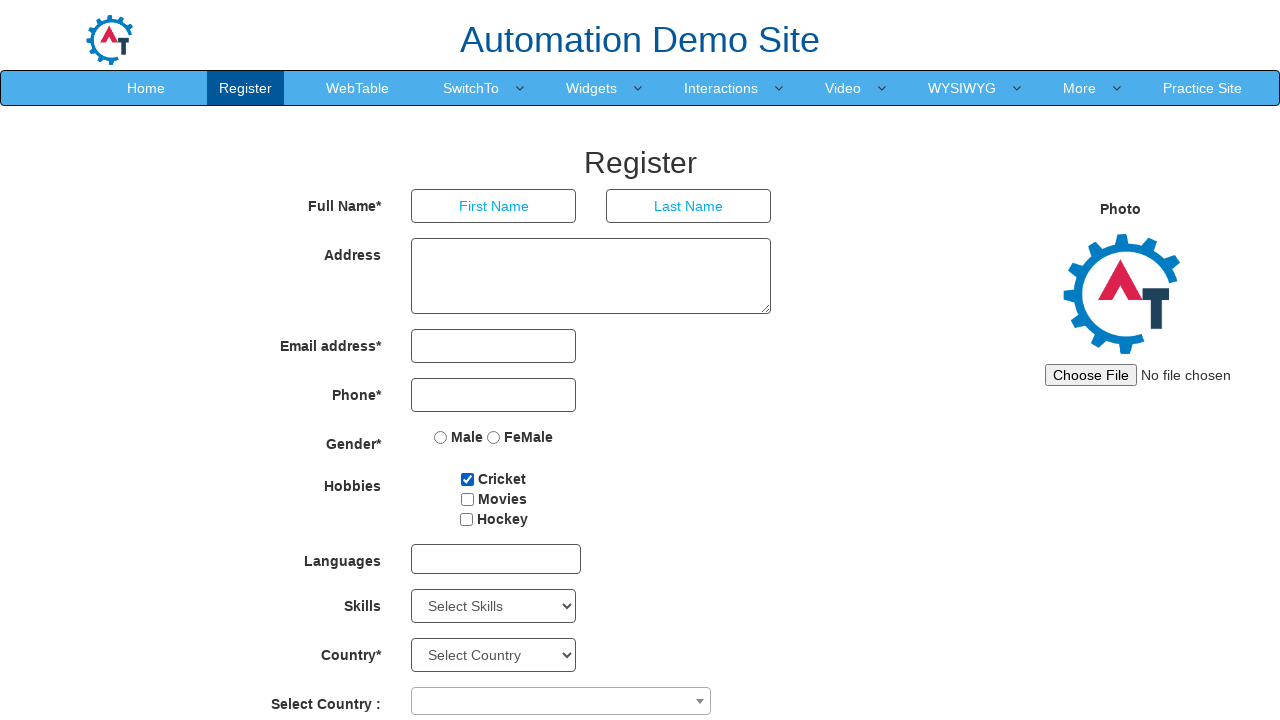

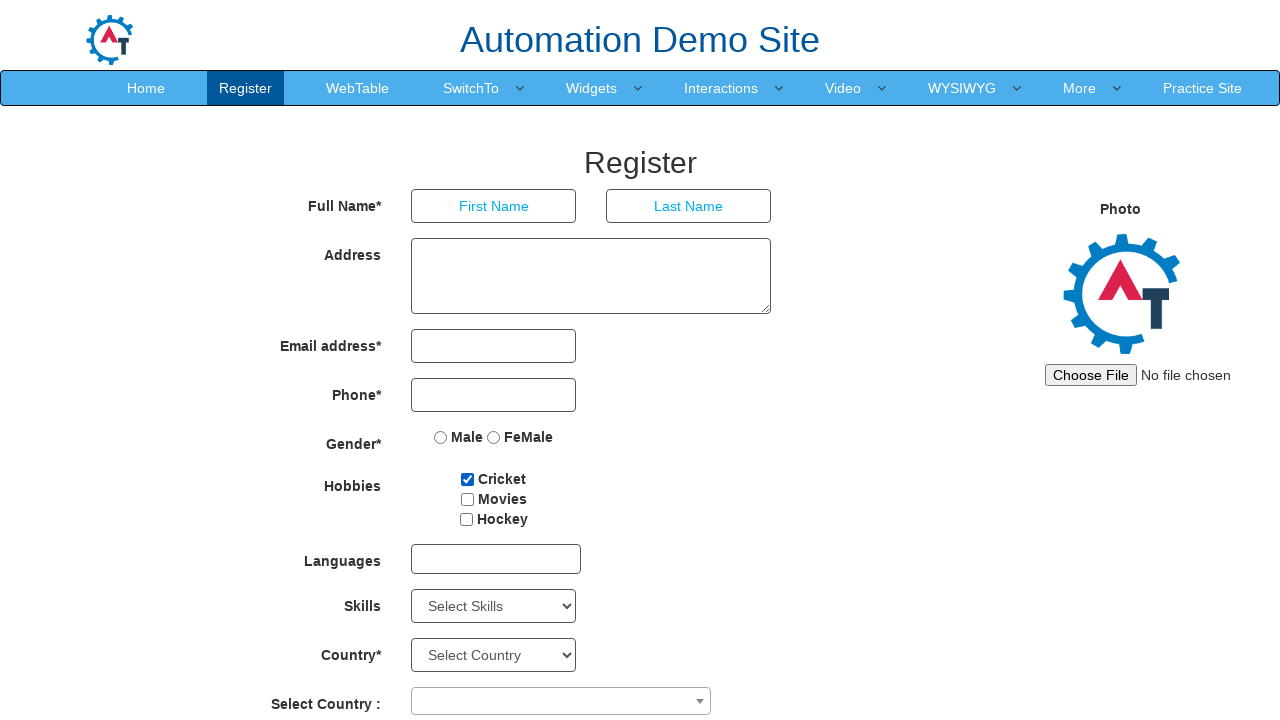